Tests dropdown selection functionality by selecting an option from a standard dropdown and verifying the value is set correctly

Starting URL: https://seleniumbase.io/demo_page

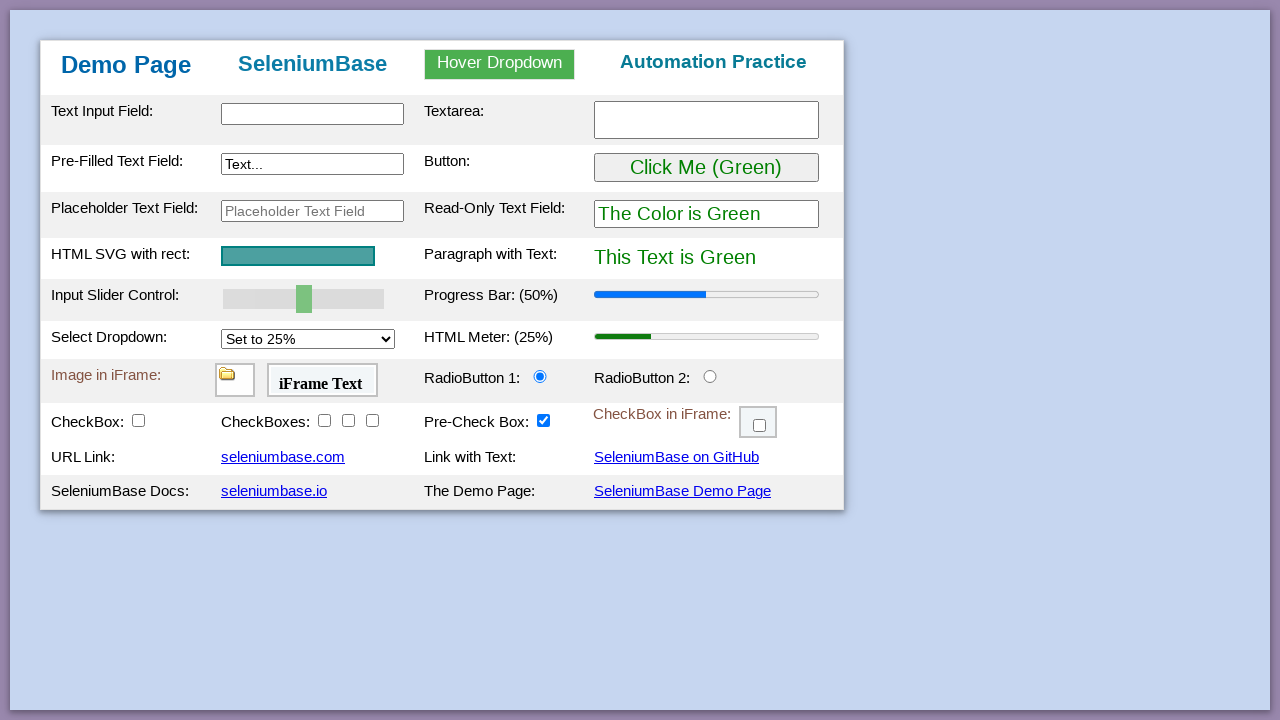

Selected '100%' option from dropdown #mySelect on #mySelect
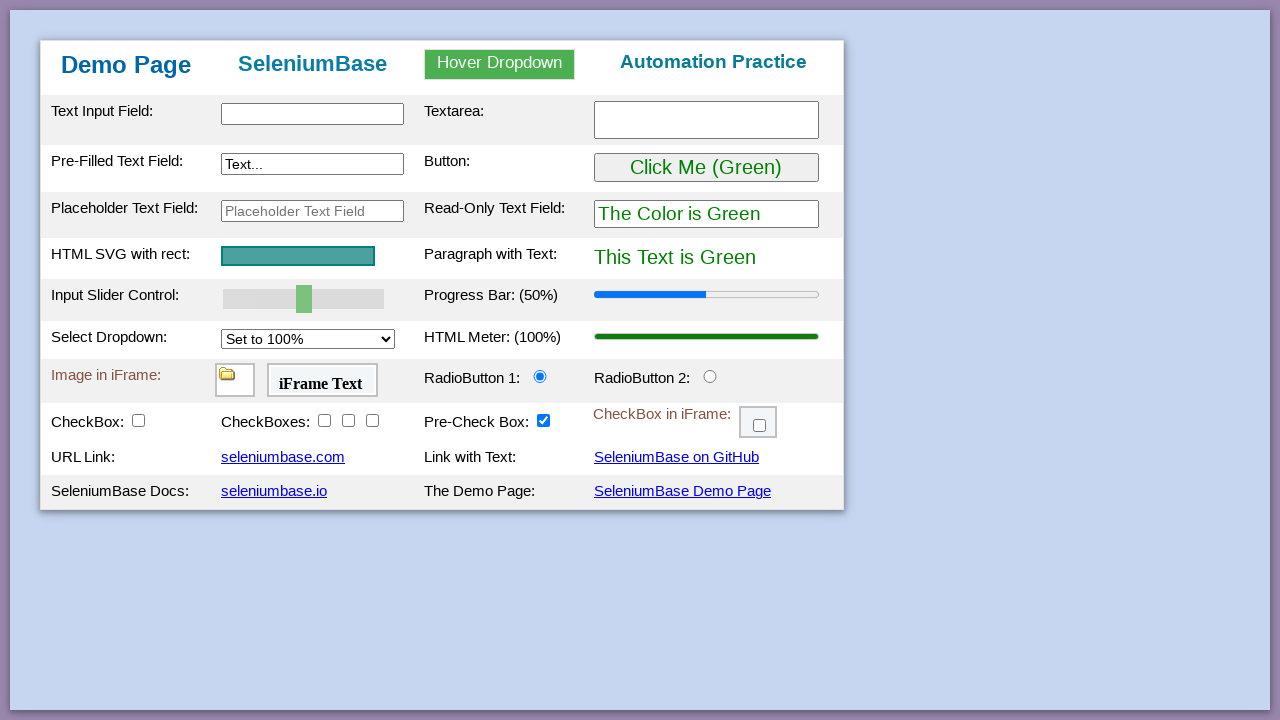

Verified dropdown value is correctly set to '100%'
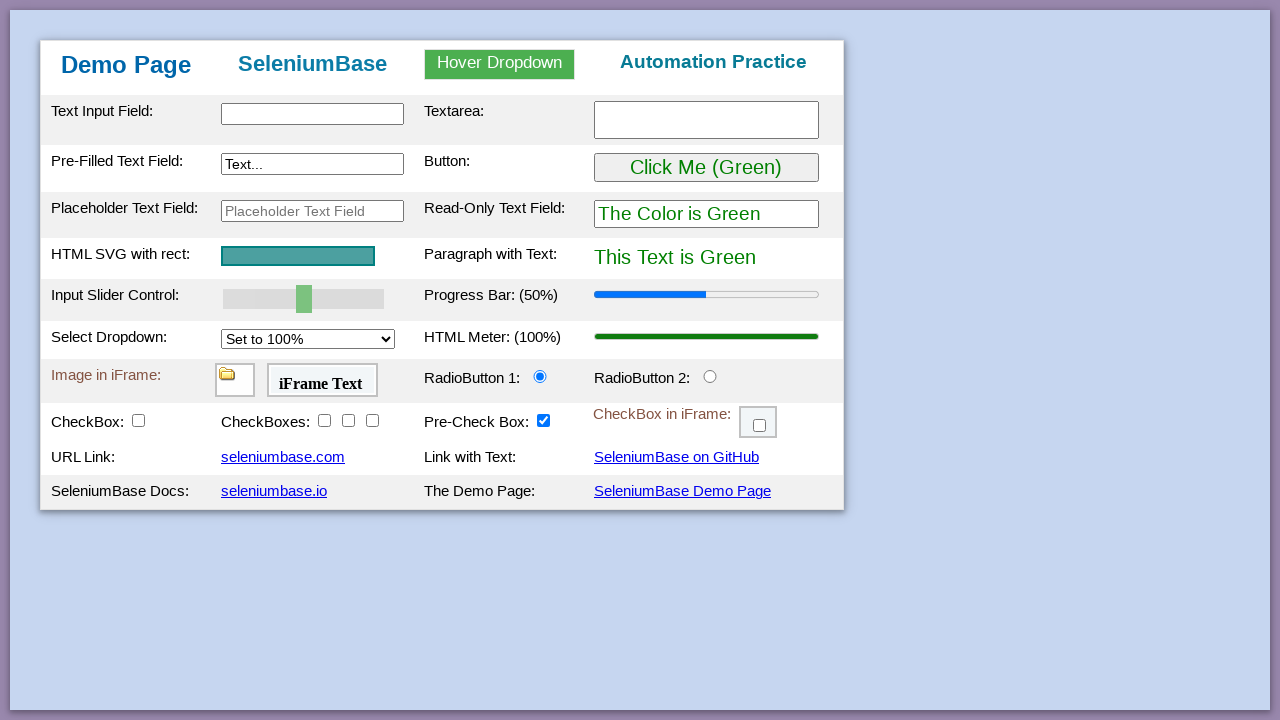

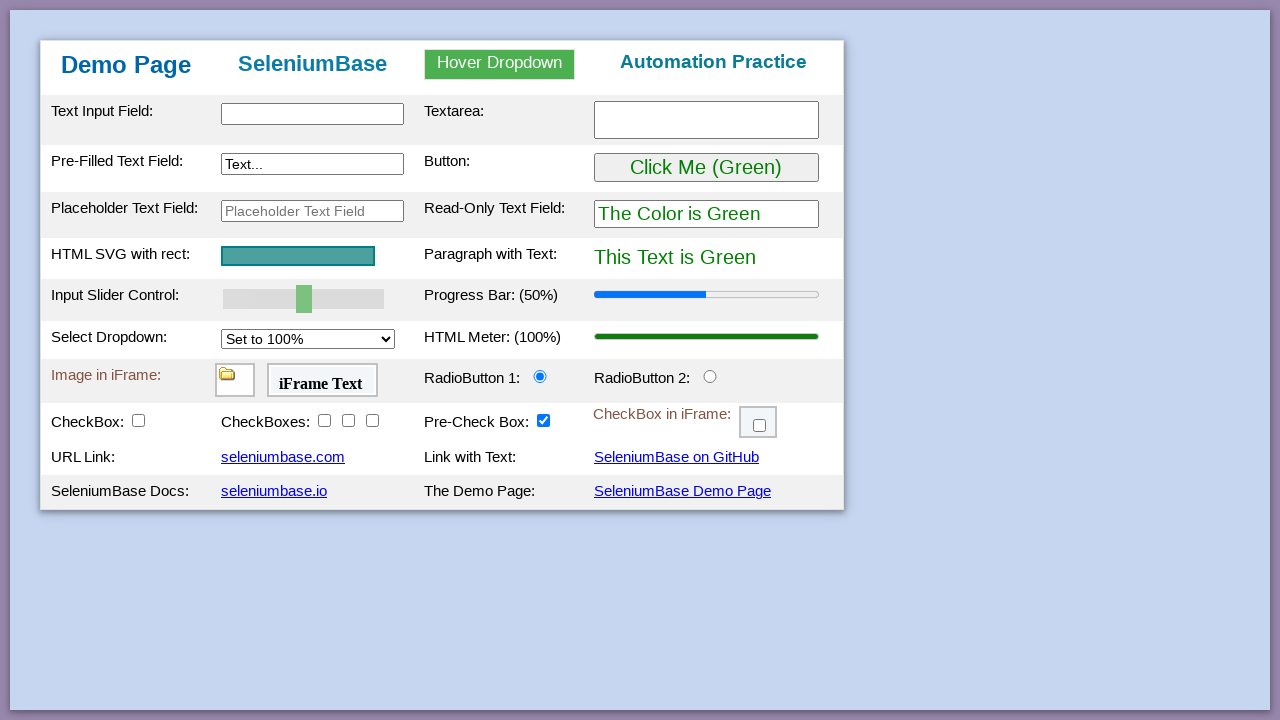